Tests the DemoQA text box form by entering a full name, clicking submit, and verifying the name is displayed correctly in the output section.

Starting URL: https://demoqa.com/text-box

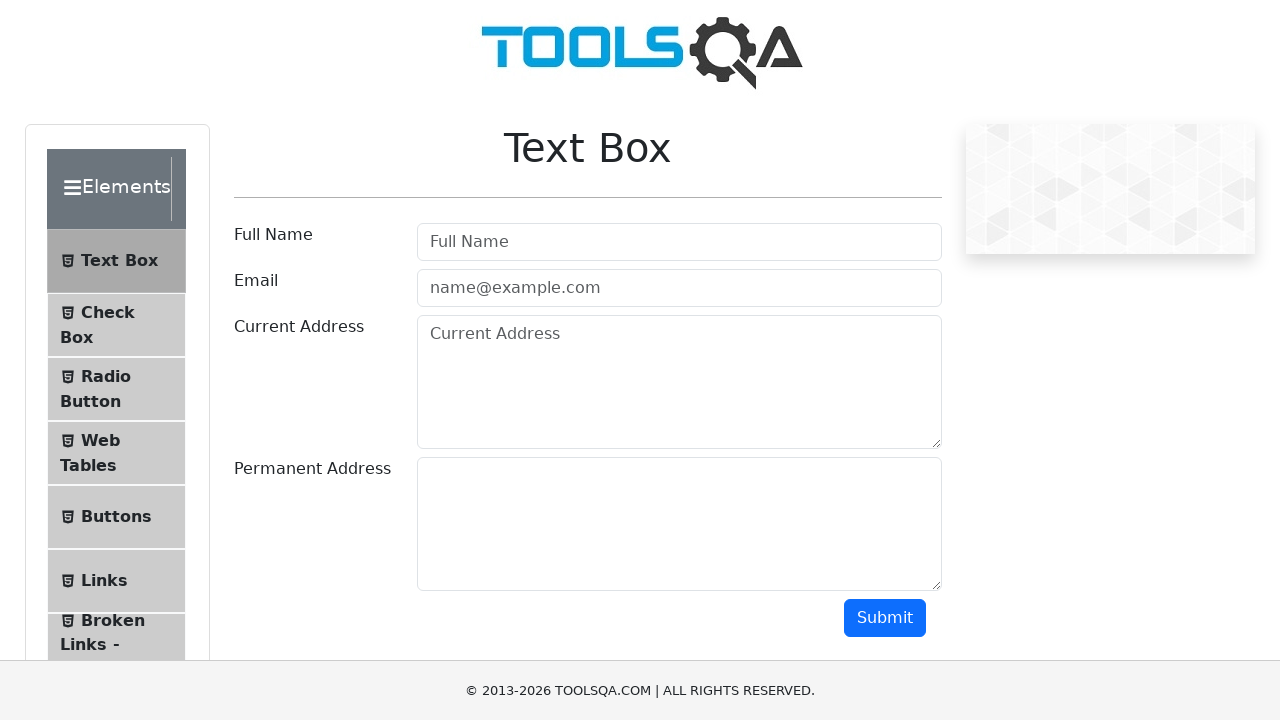

Filled full name input field with 'Marcus Thompson' on #userName
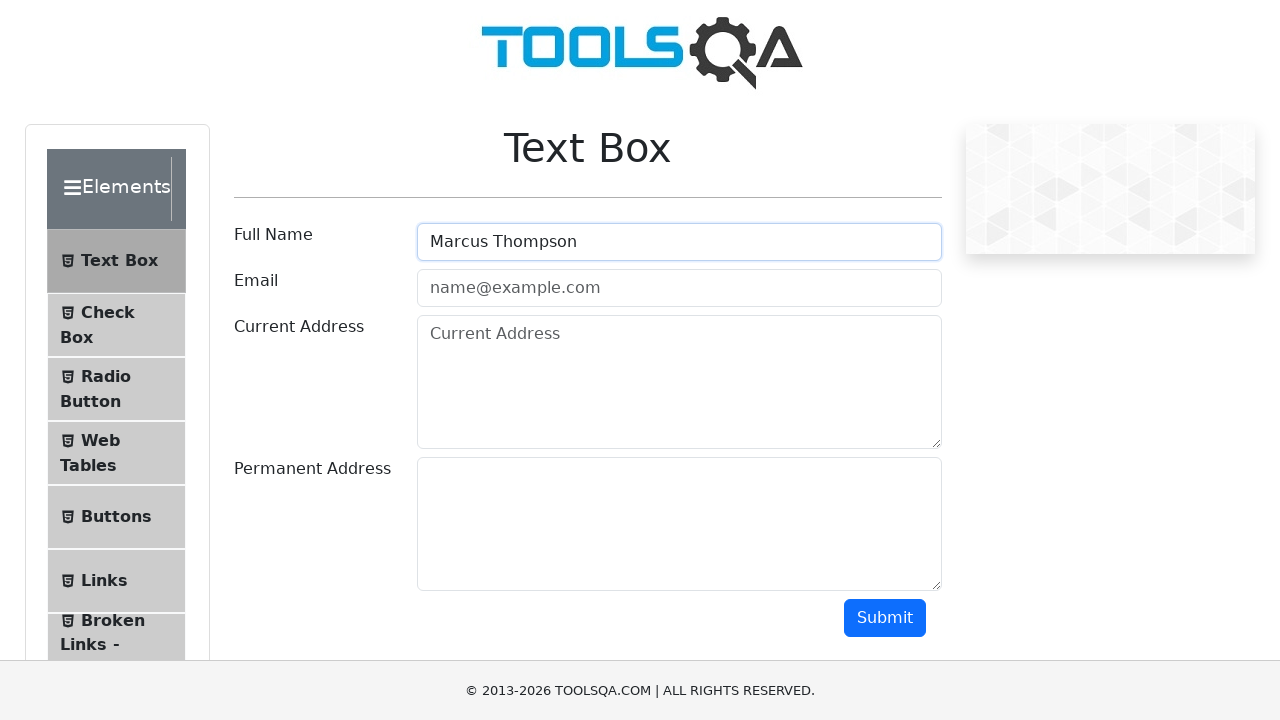

Scrolled submit button into view
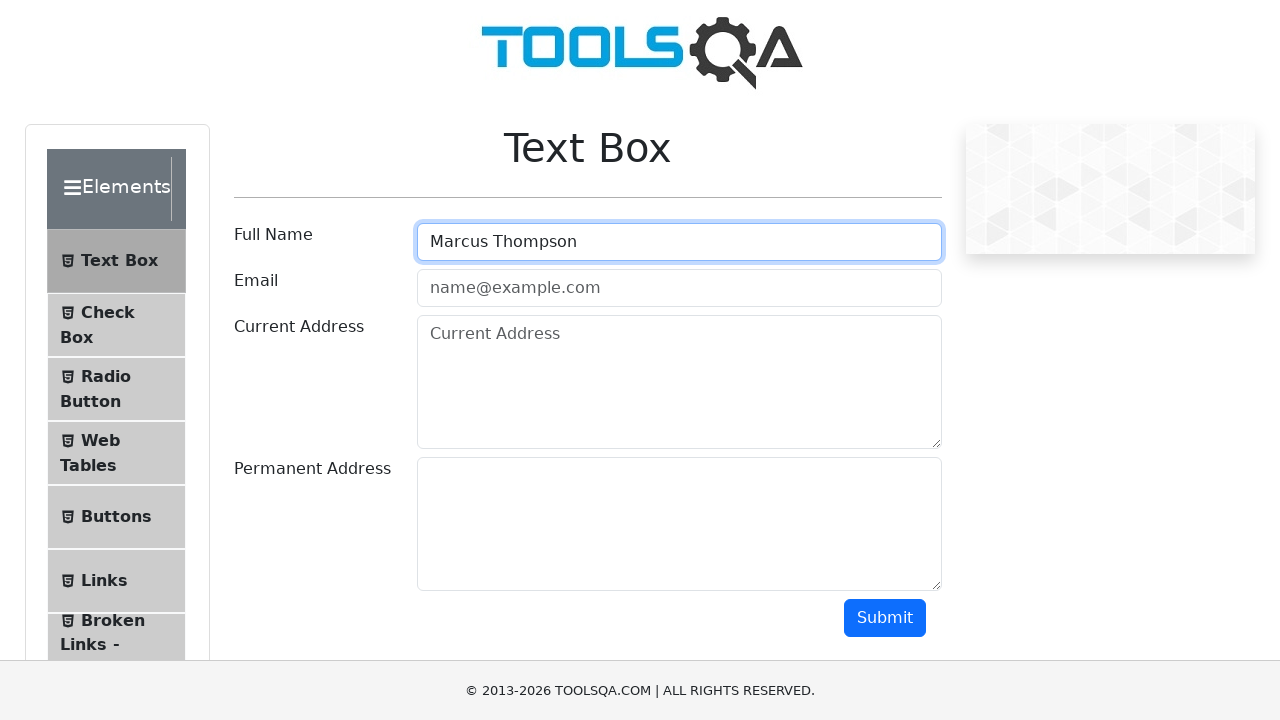

Clicked submit button to submit the form at (885, 618) on #submit
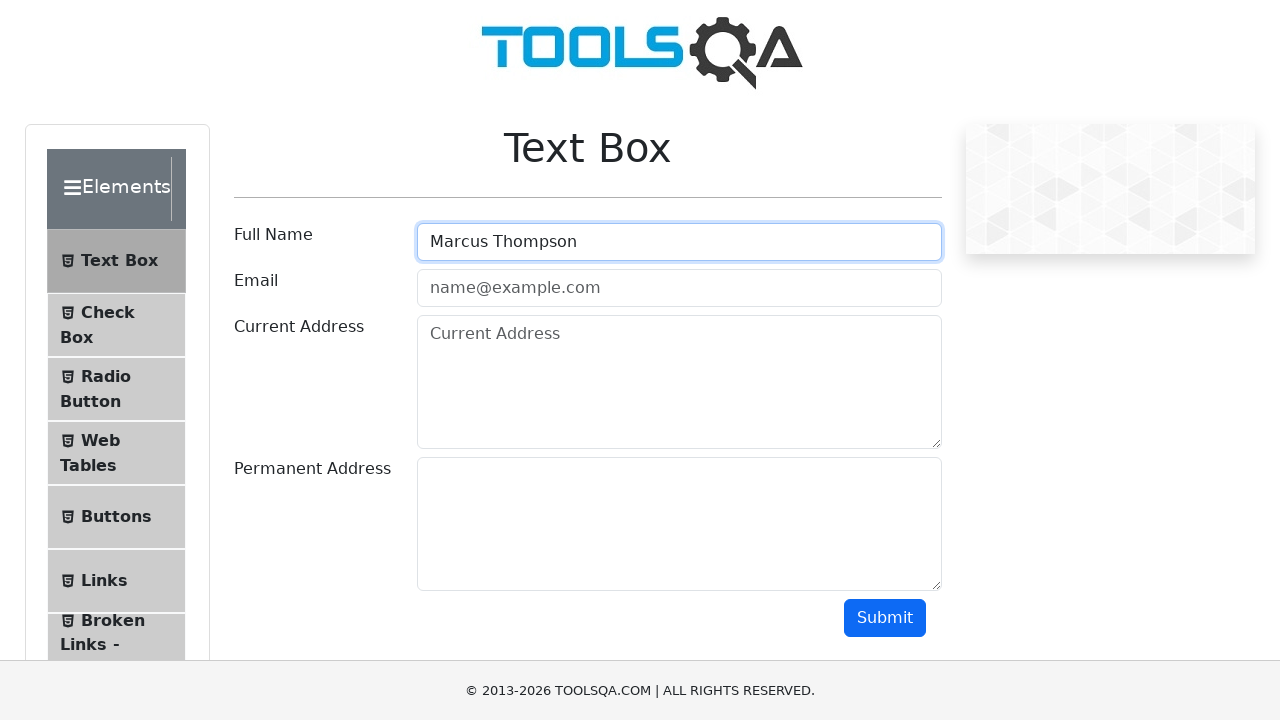

Output section with name appeared after form submission
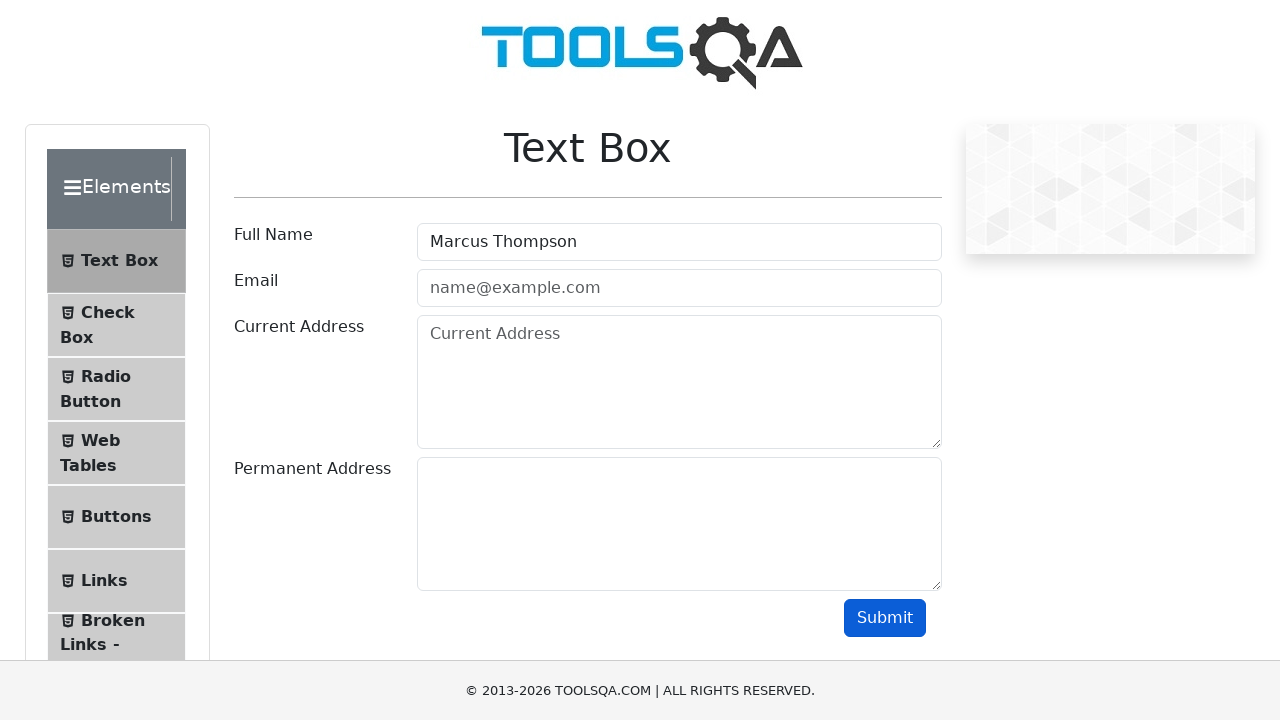

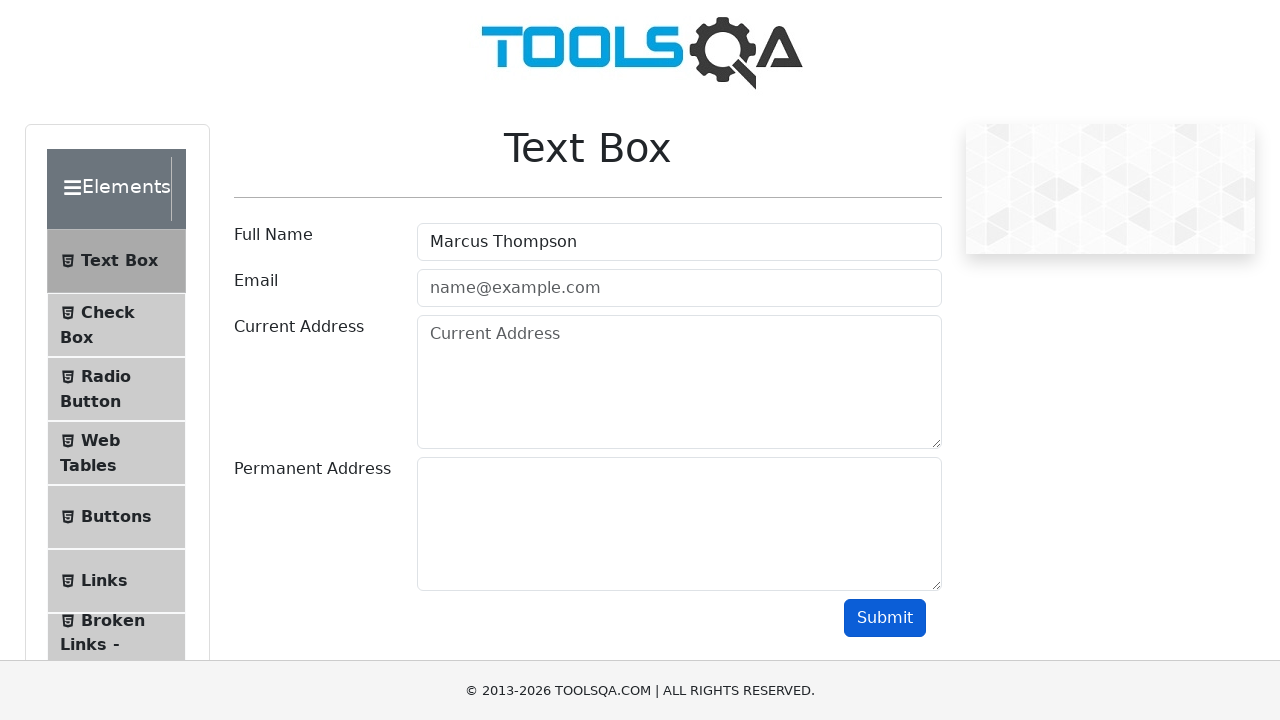